Tests navigation to registration page and verifies that the "Signing up is easy!" message is displayed

Starting URL: https://parabank.parasoft.com/parabank/index.htm

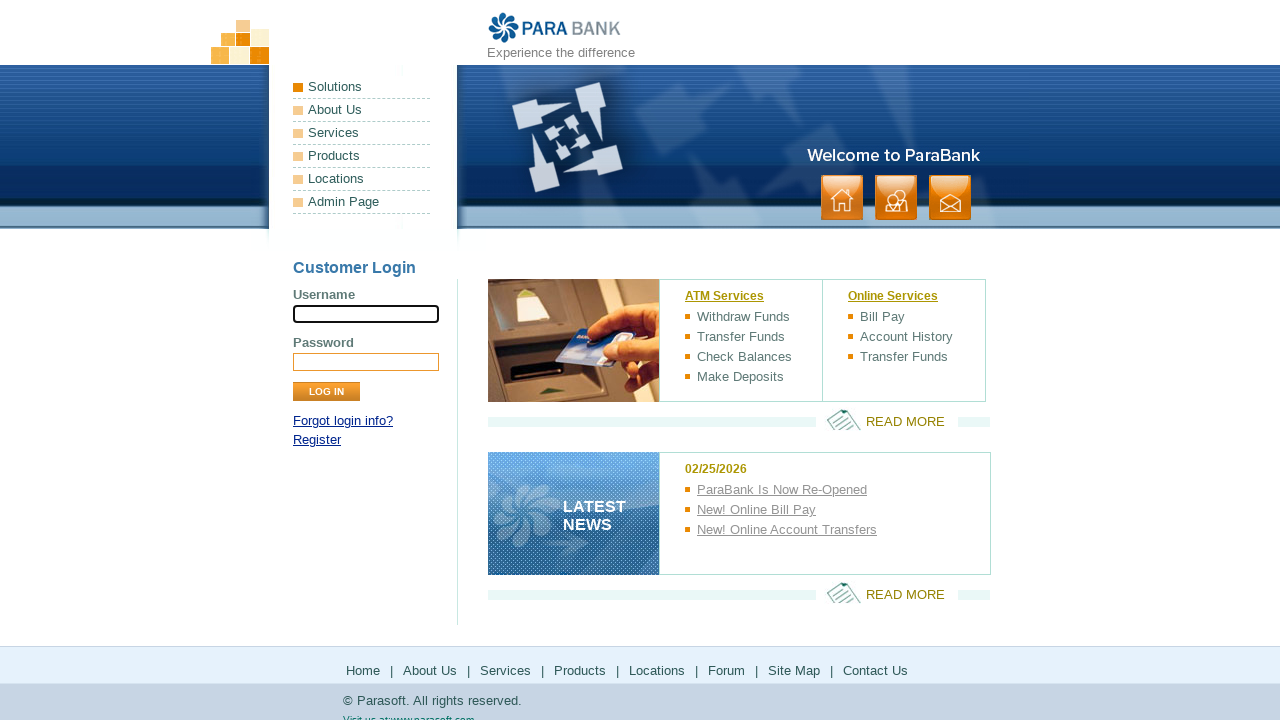

Clicked Register link to navigate to registration page at (317, 440) on xpath=//a[contains(text(),'Register')]
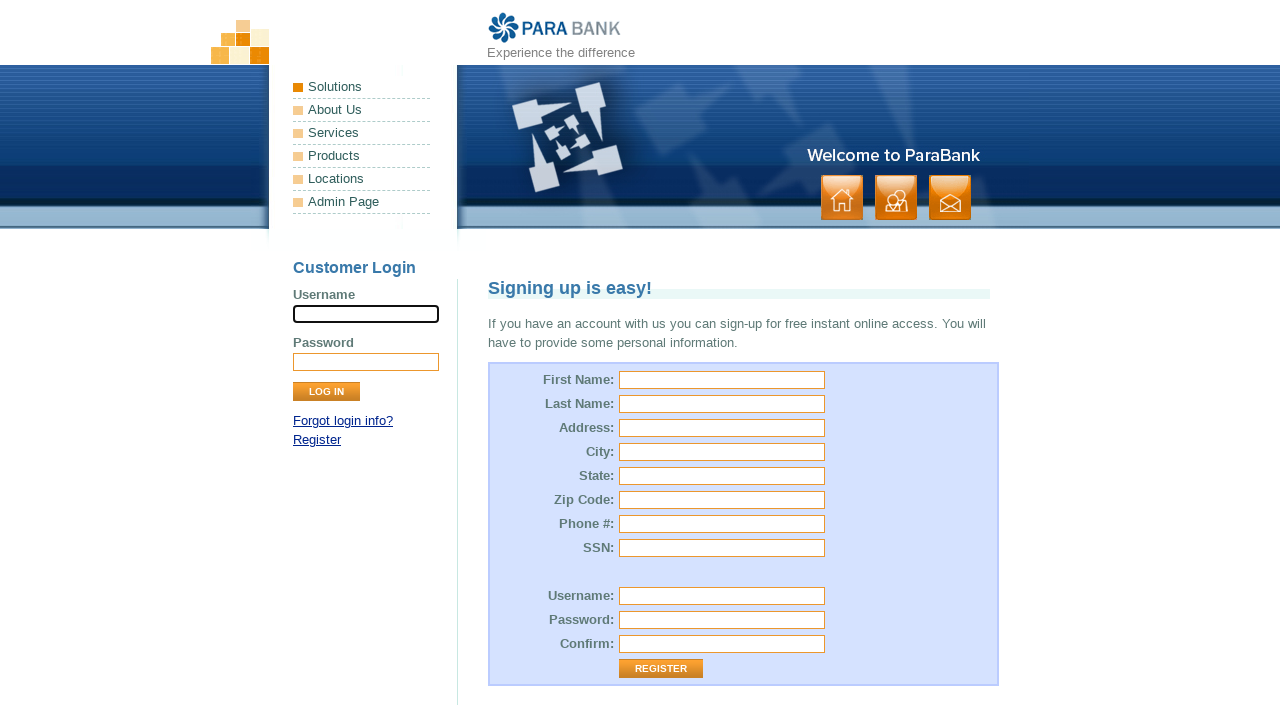

Verified 'Signing up is easy!' message is displayed on registration page
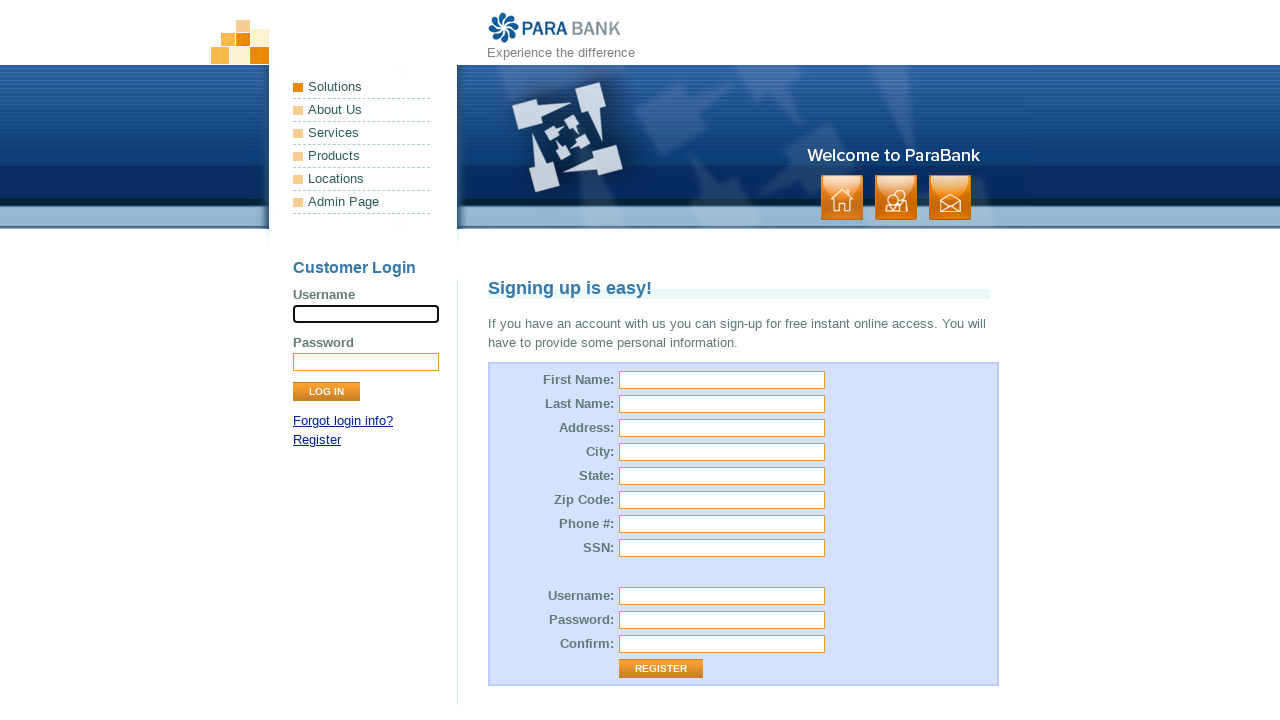

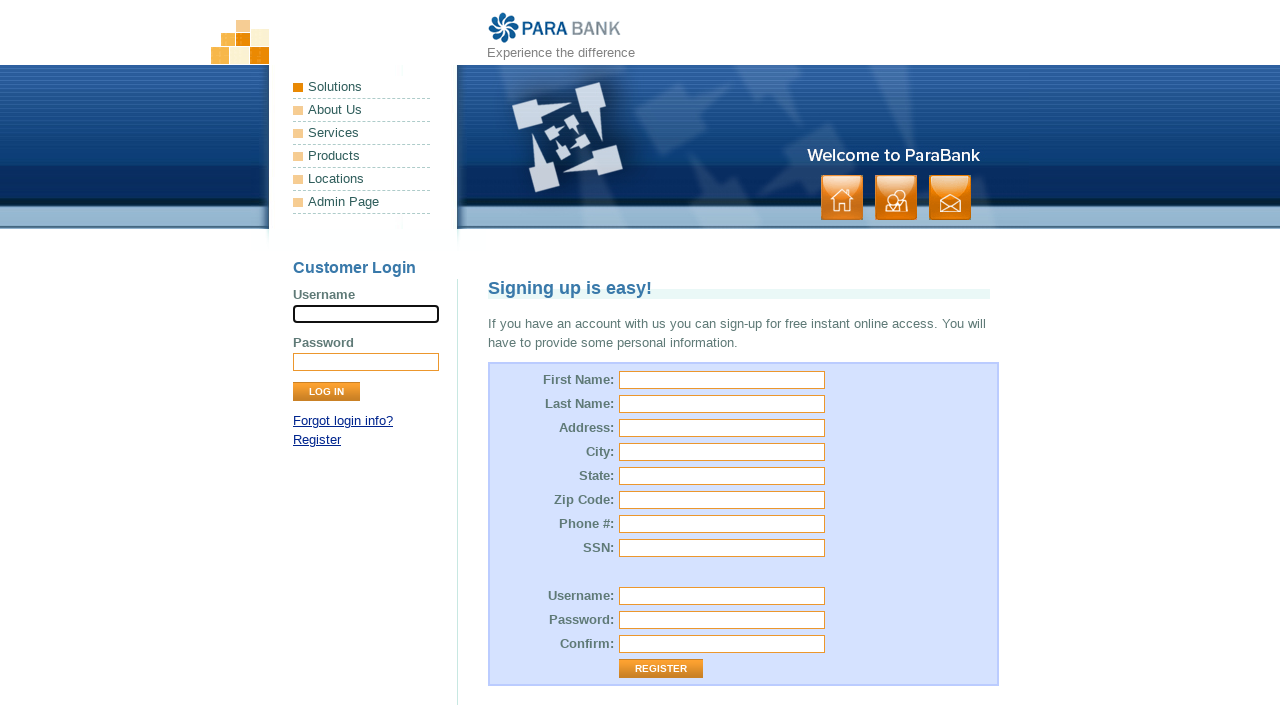